Navigates to a "Did You Know" facts website, verifies that fact content loads, and clicks through pagination to navigate multiple pages of facts.

Starting URL: https://www.did-you-knows.com/

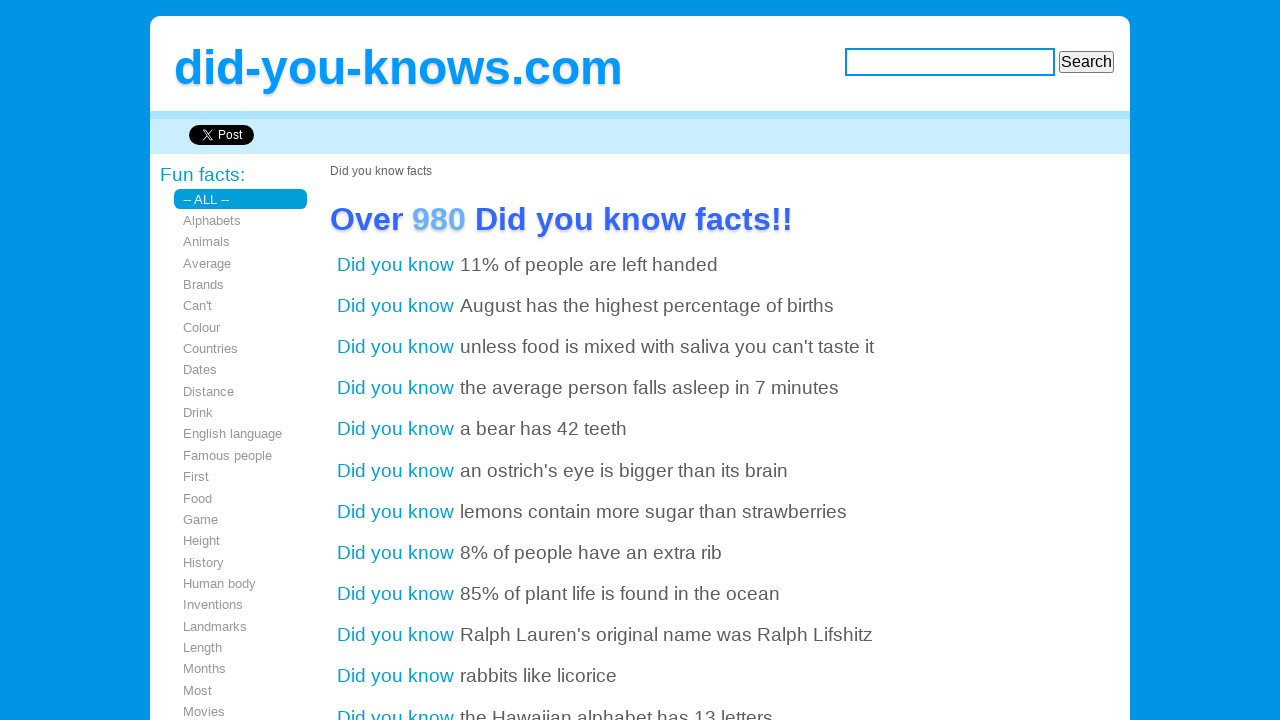

Waited for fact content to load on first page
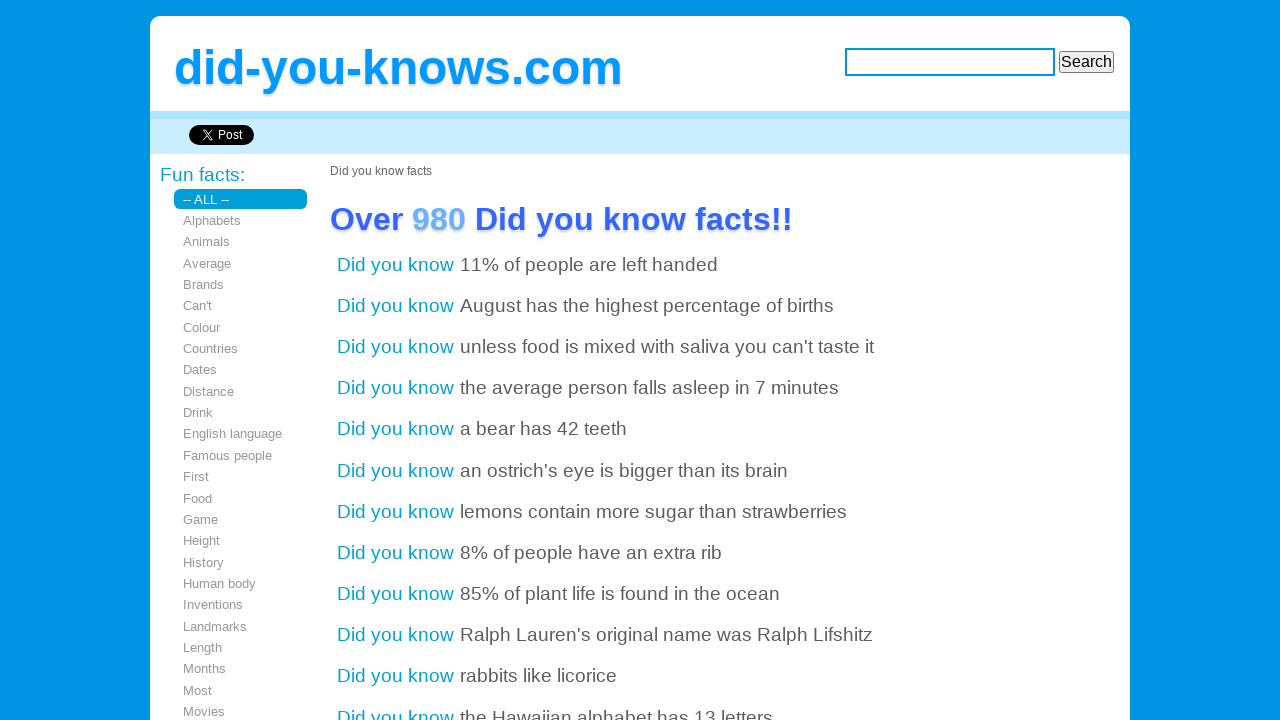

Clicked next button to navigate to page 2 at (710, 360) on xpath=//div[@class='pagePagintionLinks']//a[@class='next']
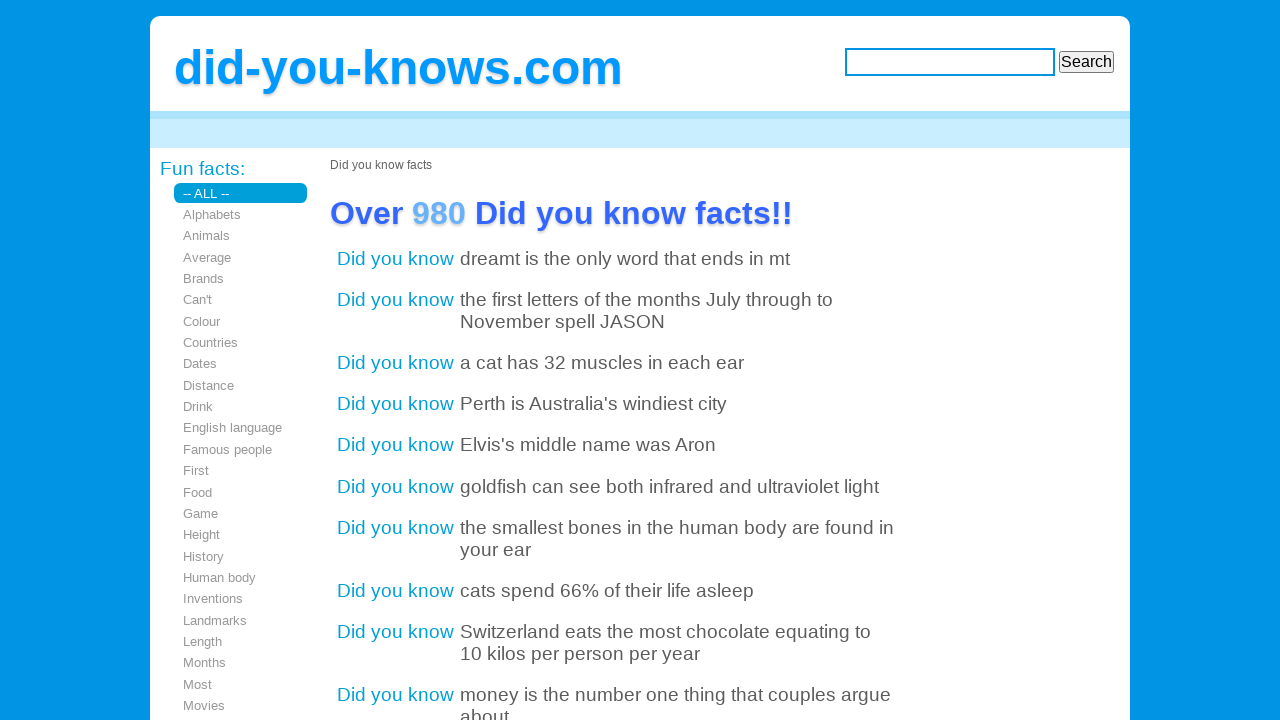

Waited for fact content to load on page 2
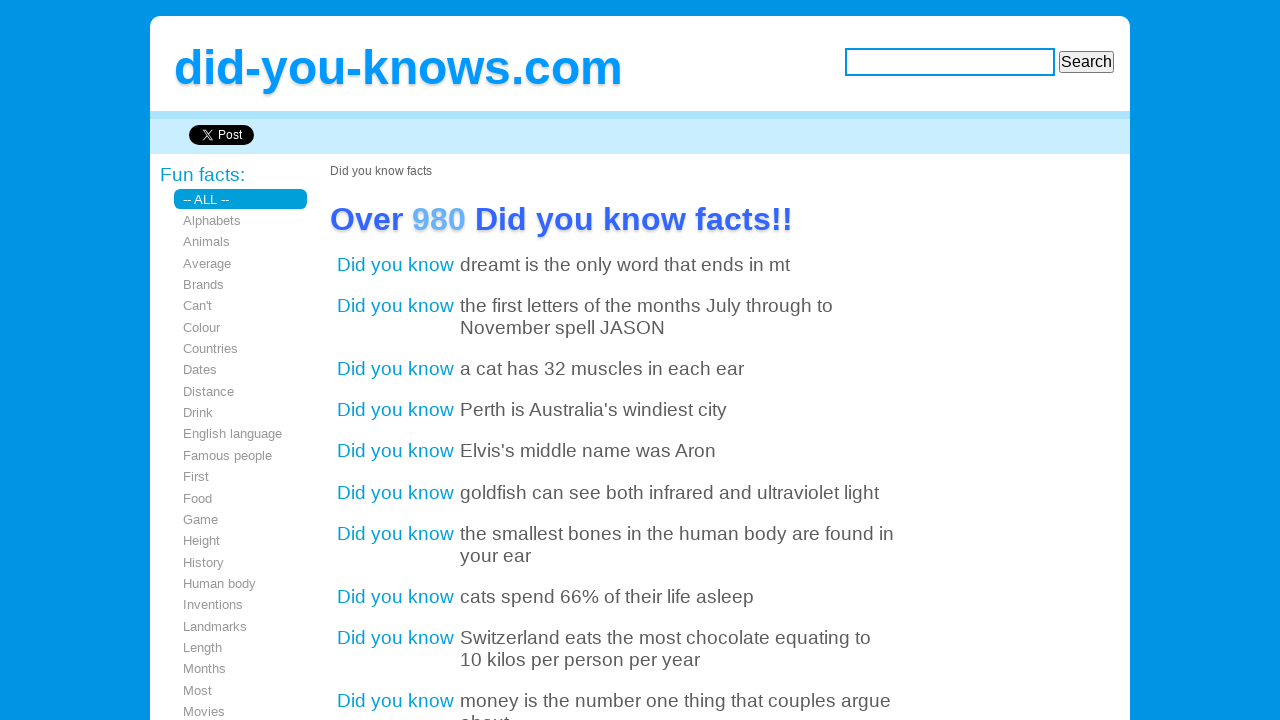

Waited 2 seconds for page content to settle
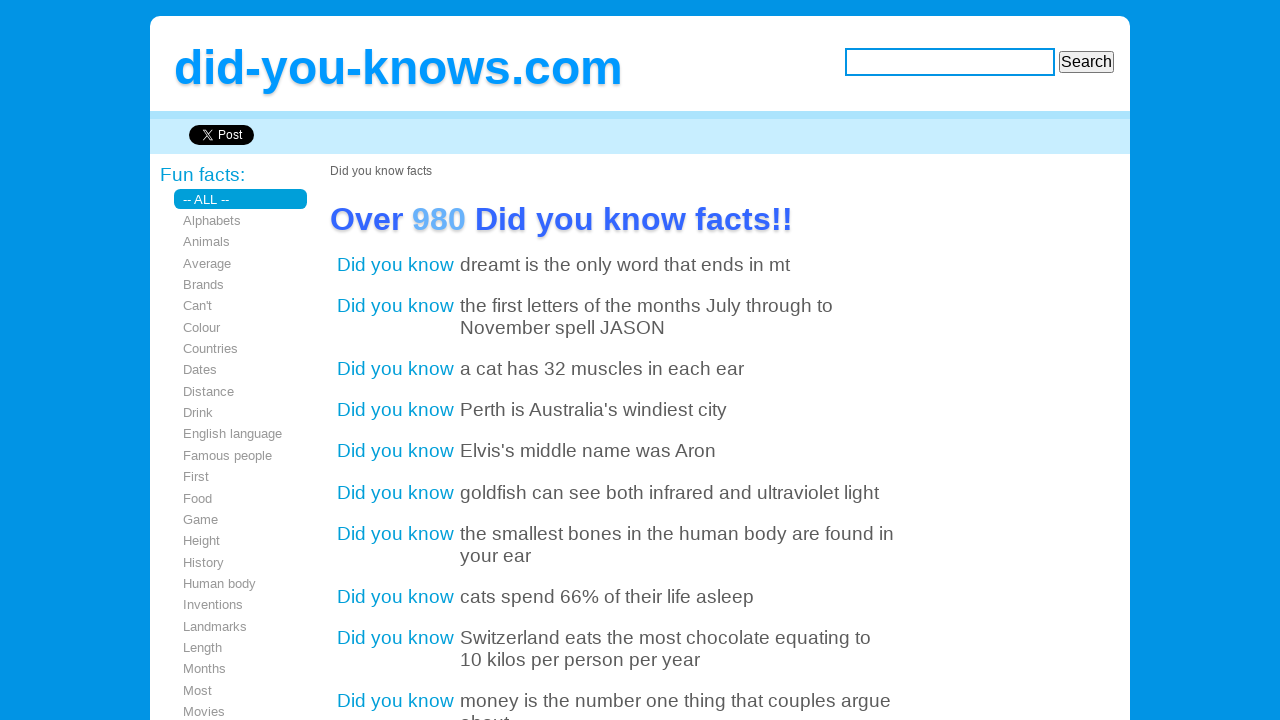

Clicked next button to navigate to page 3 at (775, 360) on xpath=//div[@class='pagePagintionLinks']//a[@class='next']
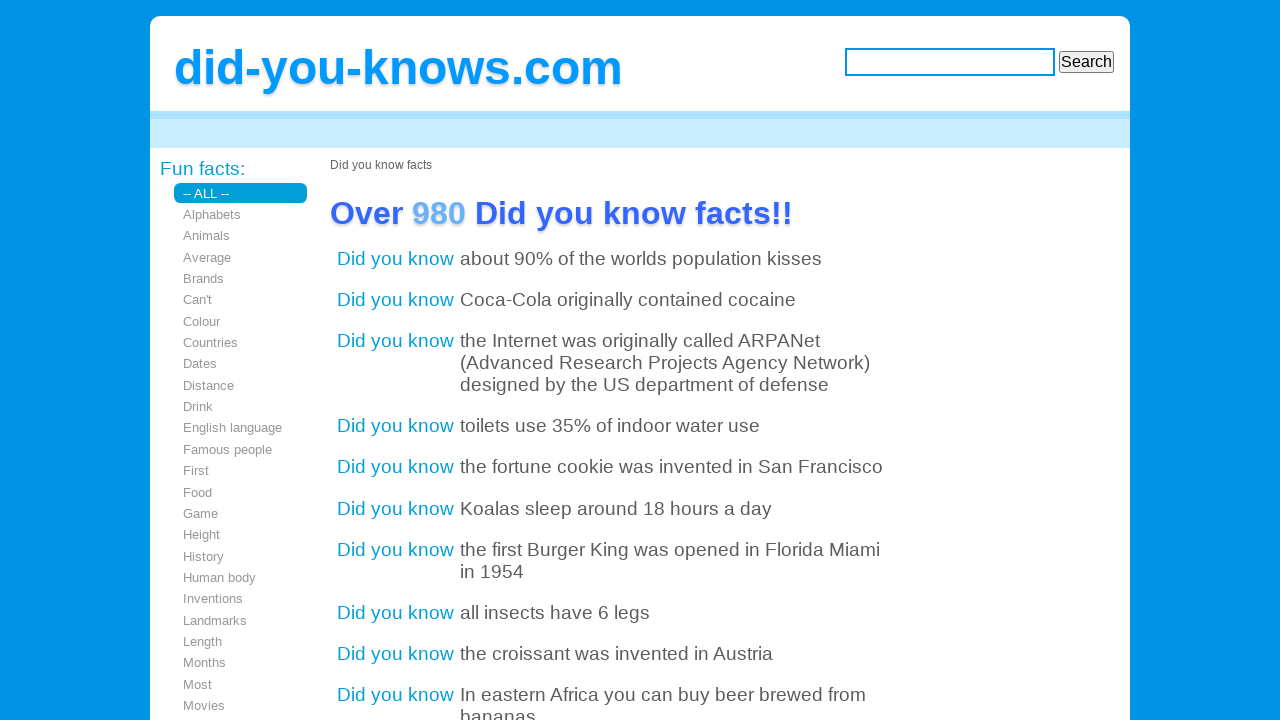

Waited for fact content to load on page 3
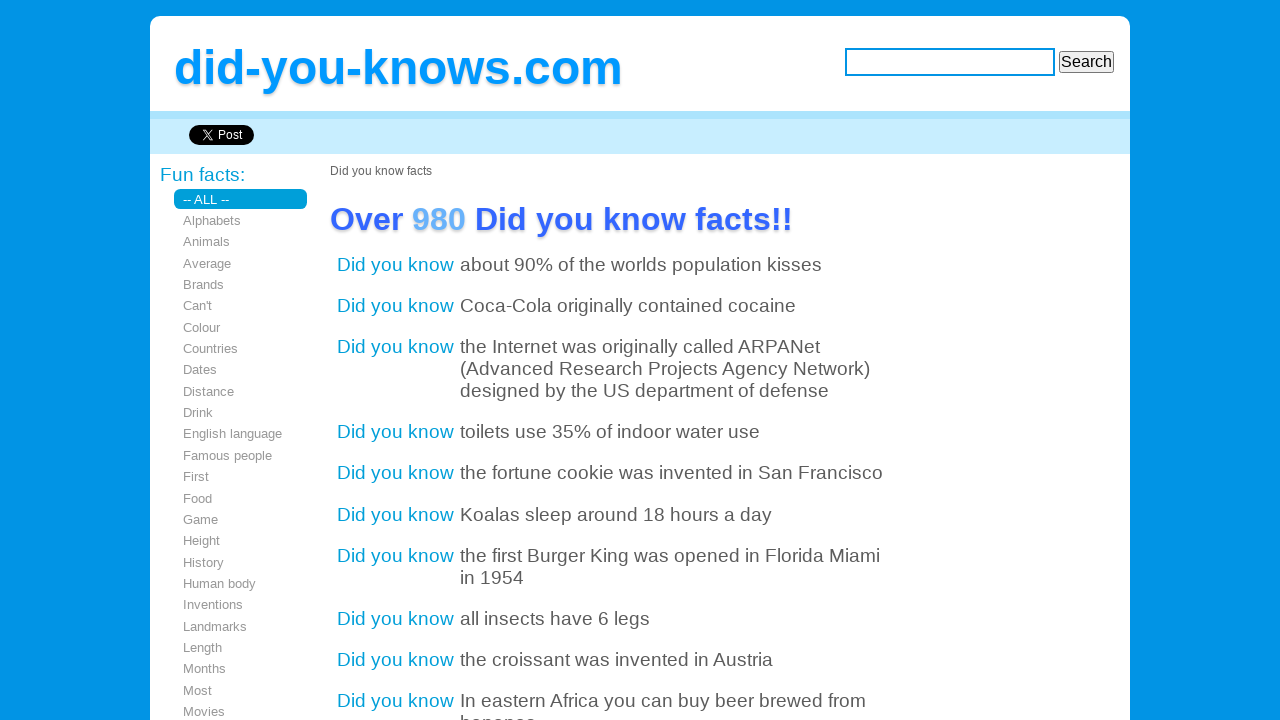

Waited 2 seconds for page content to settle
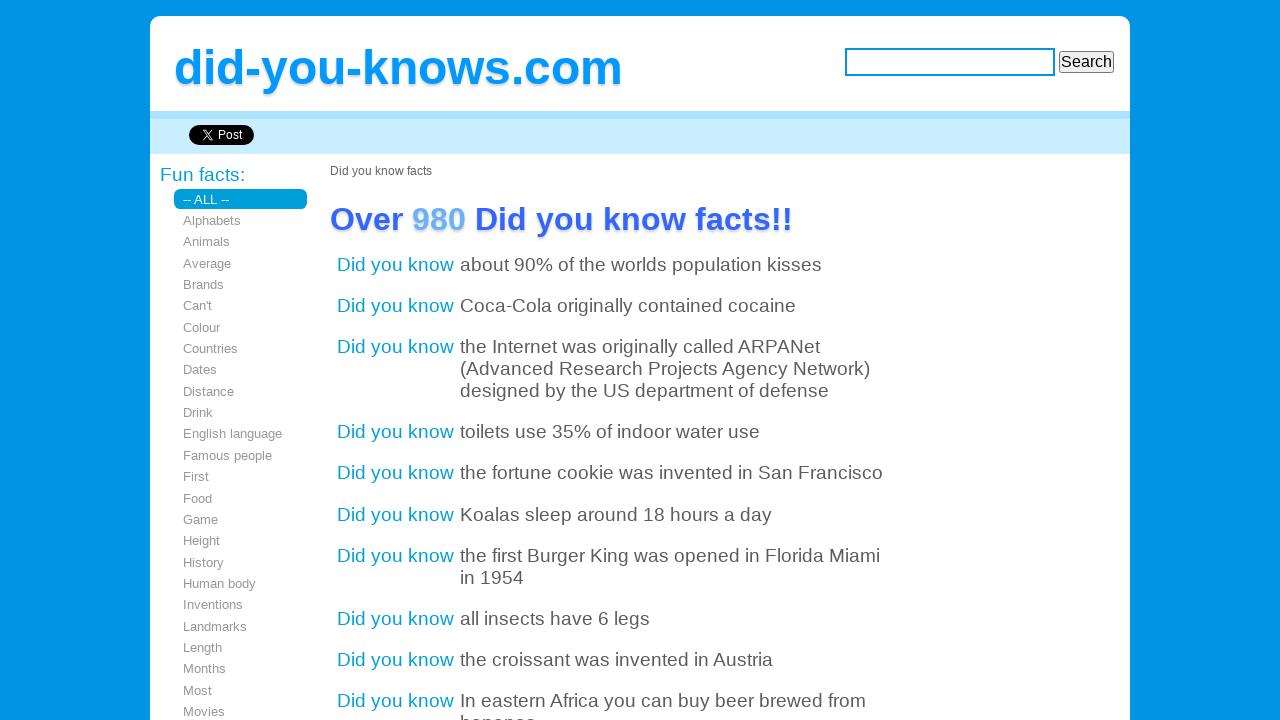

Clicked next button to navigate to page 4 at (792, 360) on xpath=//div[@class='pagePagintionLinks']//a[@class='next']
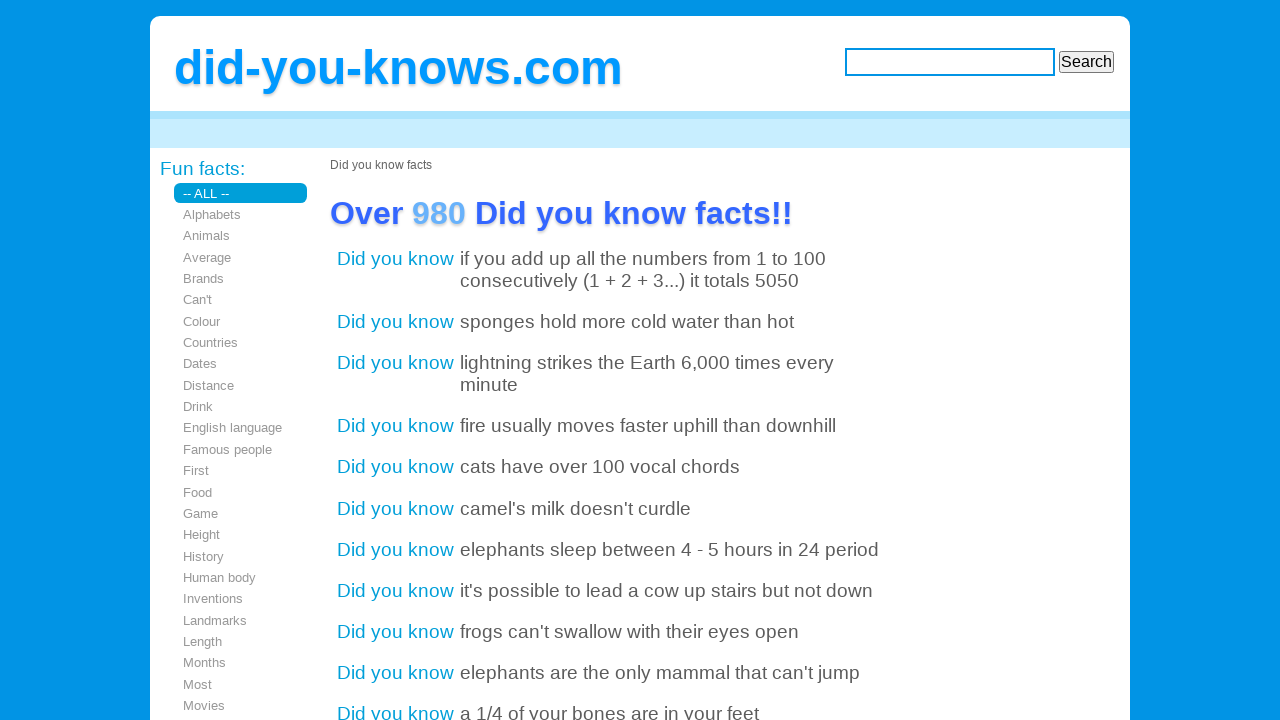

Waited for fact content to load on page 4
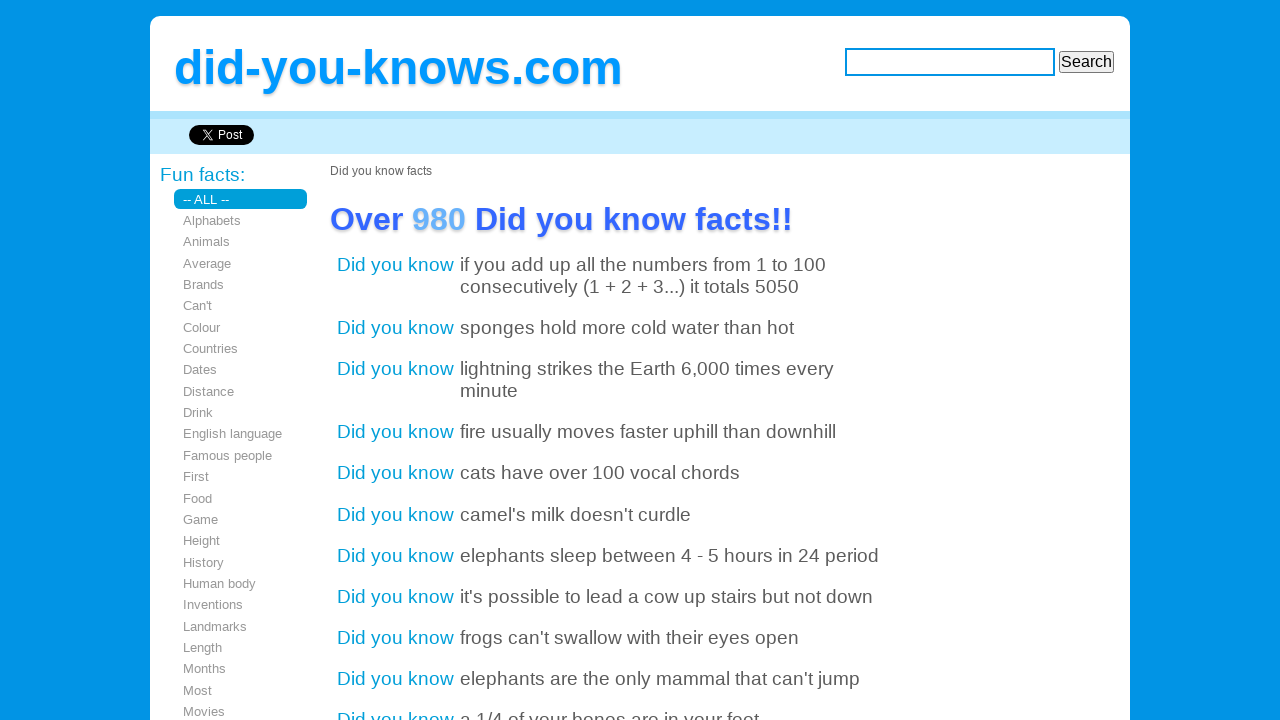

Waited 2 seconds for page content to settle
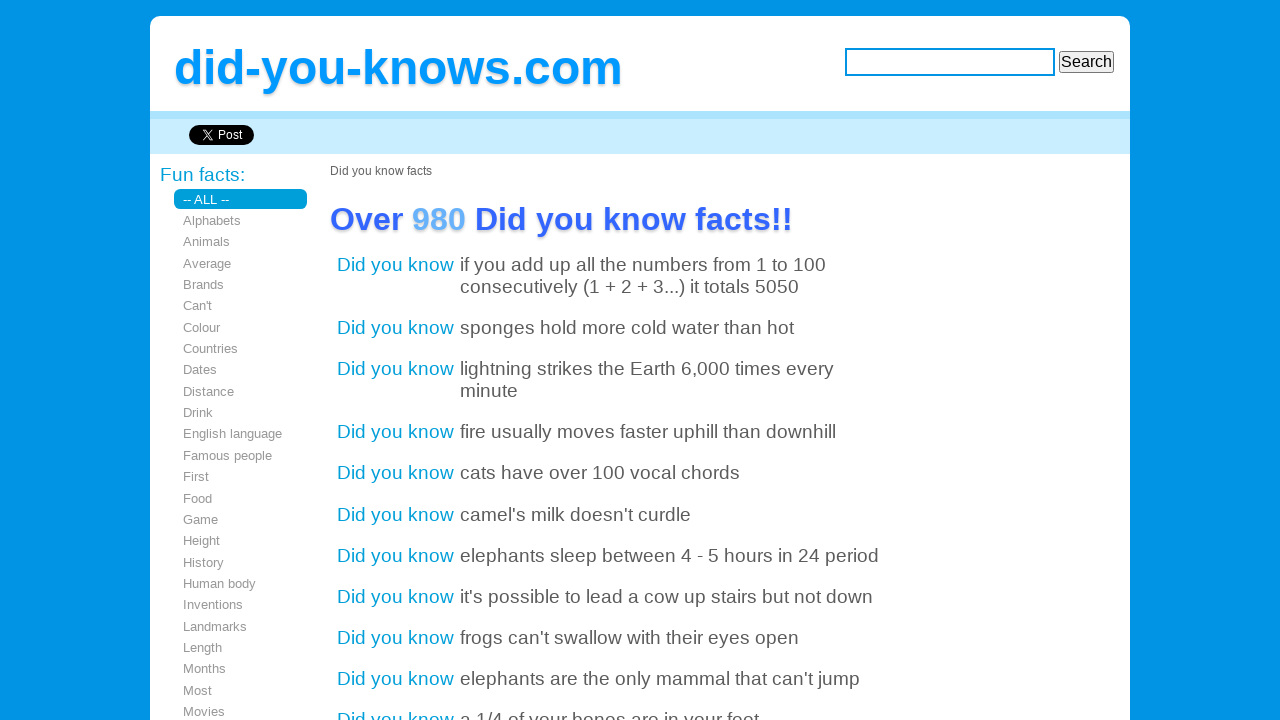

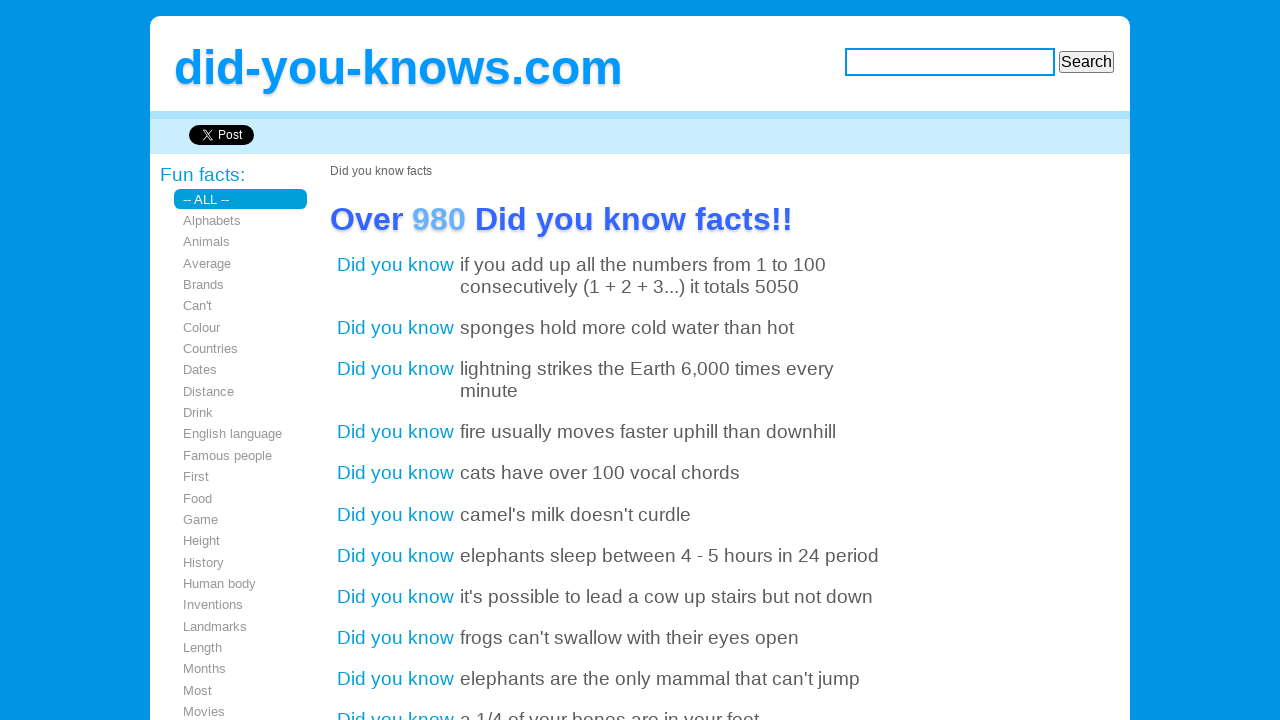